Tests the category section of an e-commerce site by scrolling down, locating category elements, verifying their count, and printing their names

Starting URL: https://www.automationexercise.com/

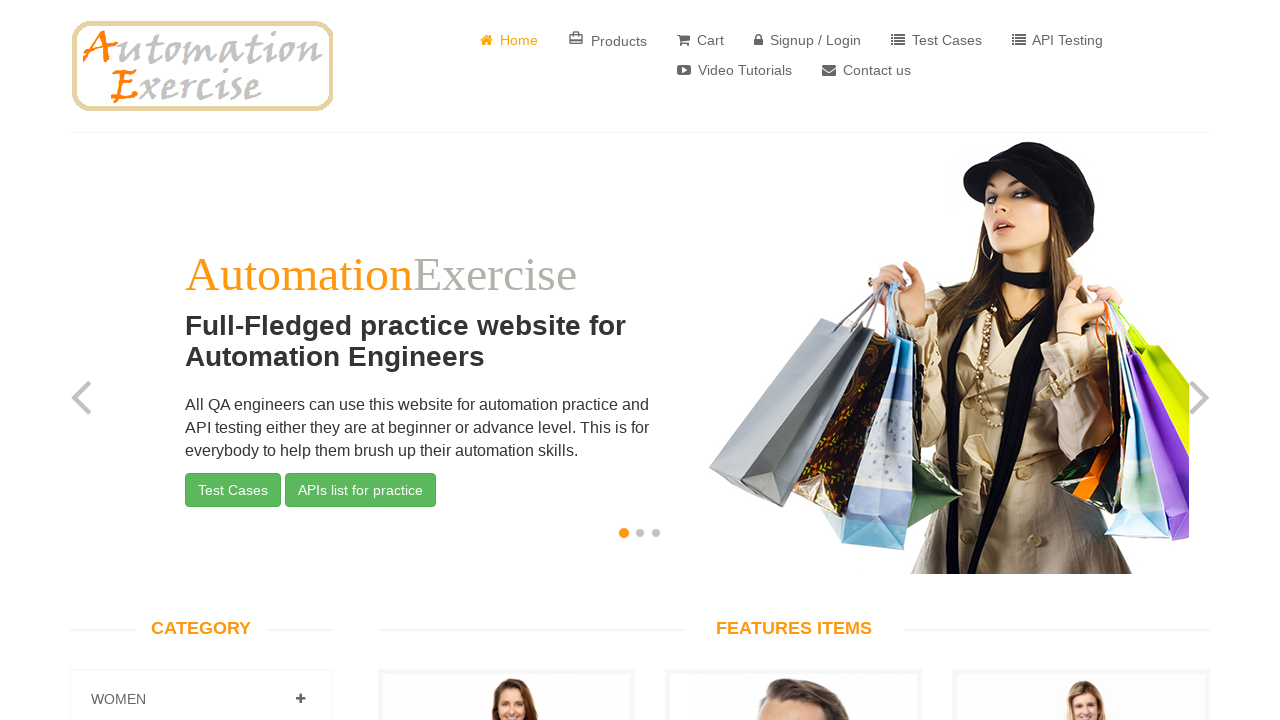

Scrolled down the page to view category section
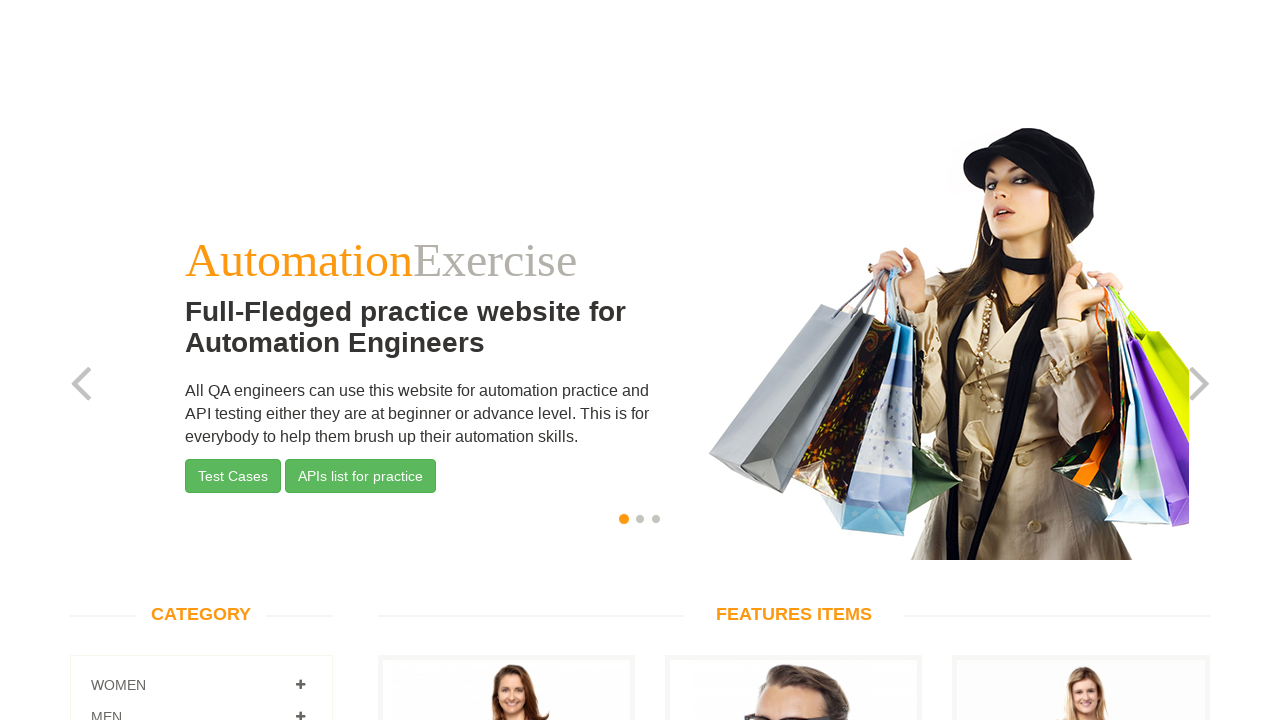

Waited for category elements to be visible
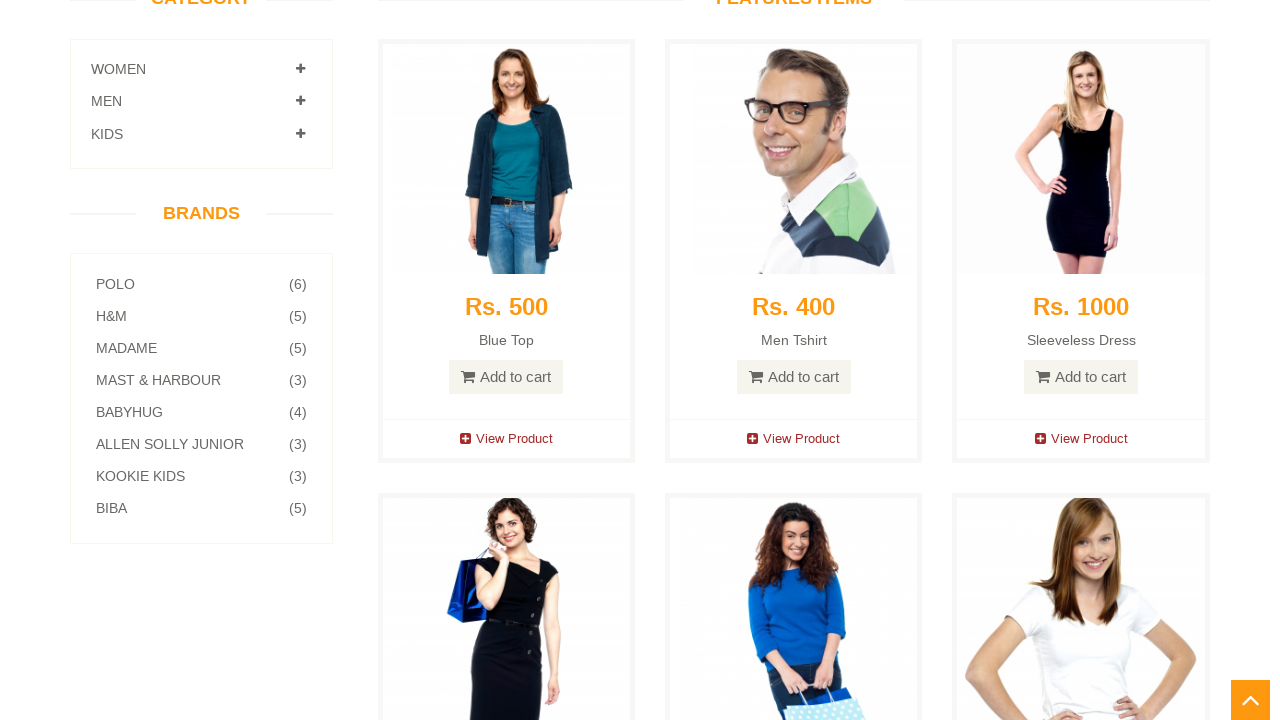

Retrieved all category elements
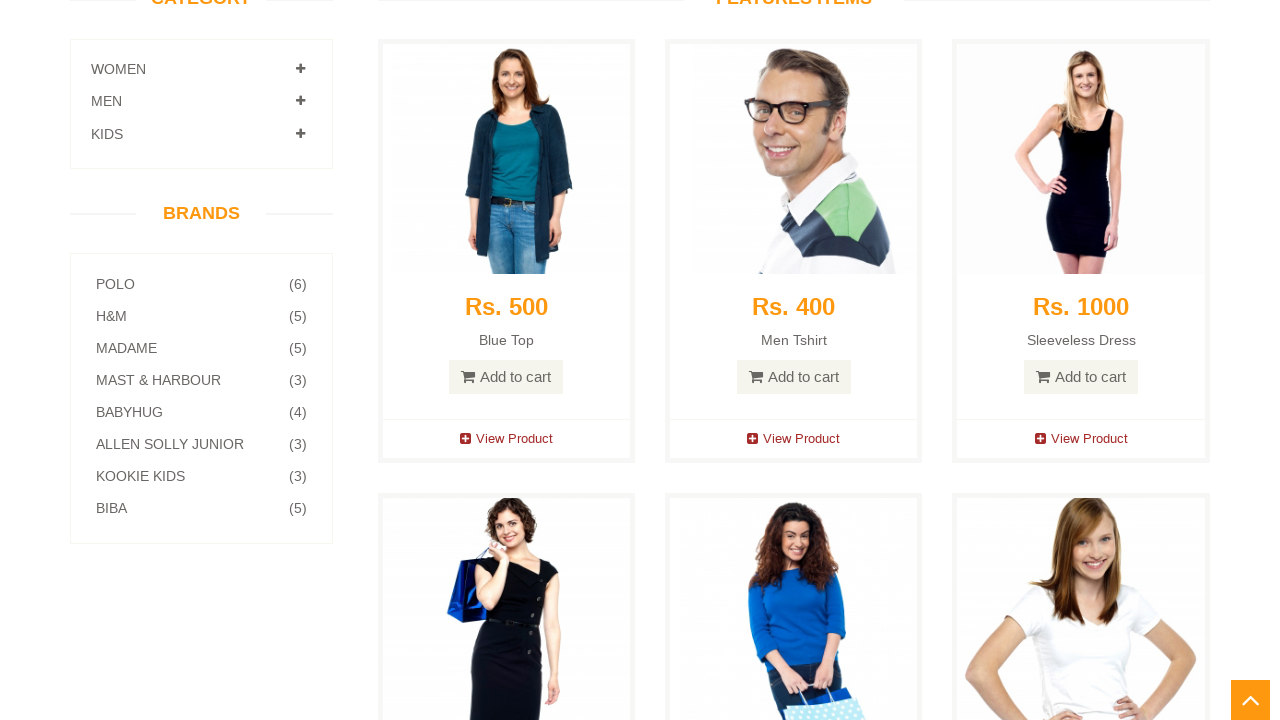

Verified that 3 category elements exist - test successful
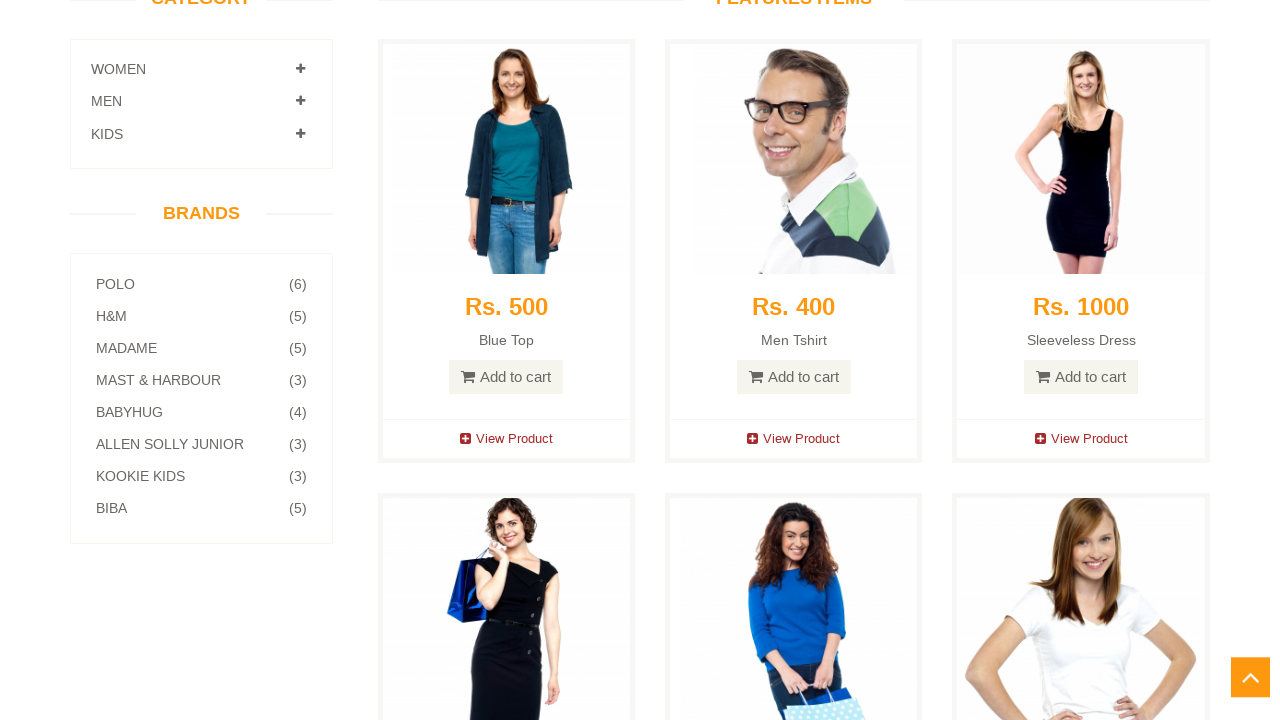

Printed category name: 
									
										
											
											Women
										
									
								
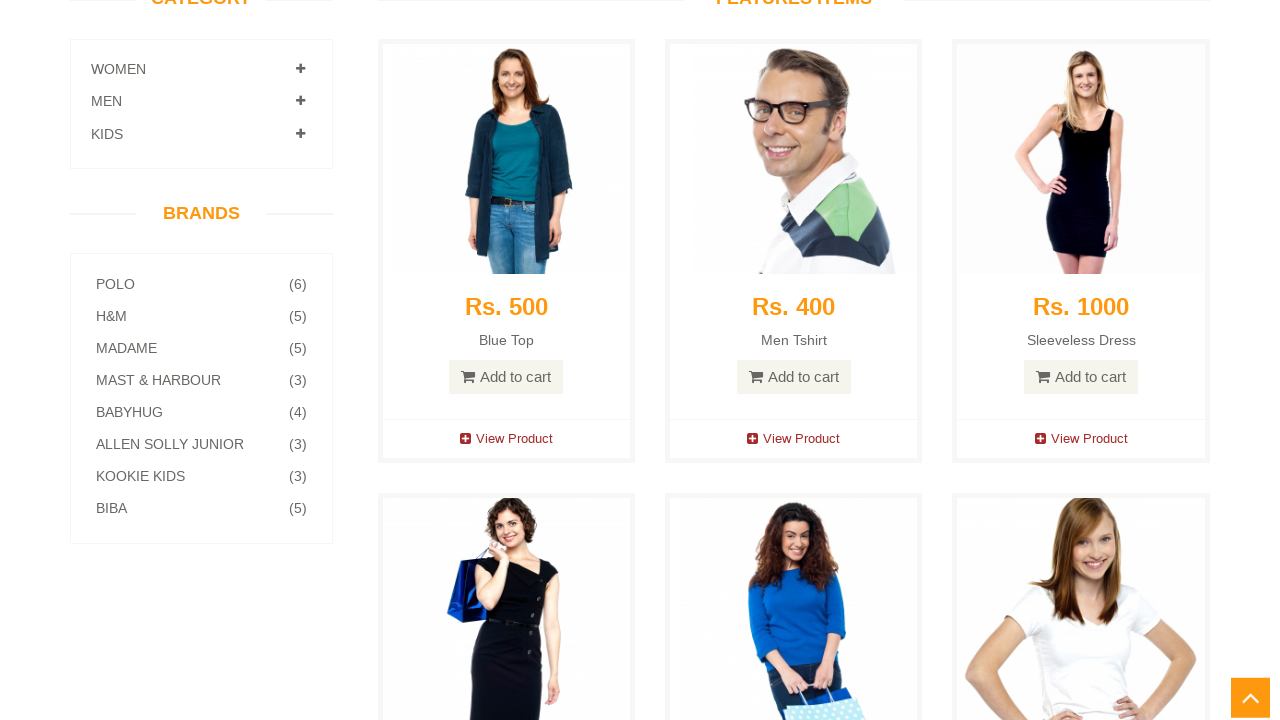

Printed category name: 
									
										
											
											Men
										
									
								
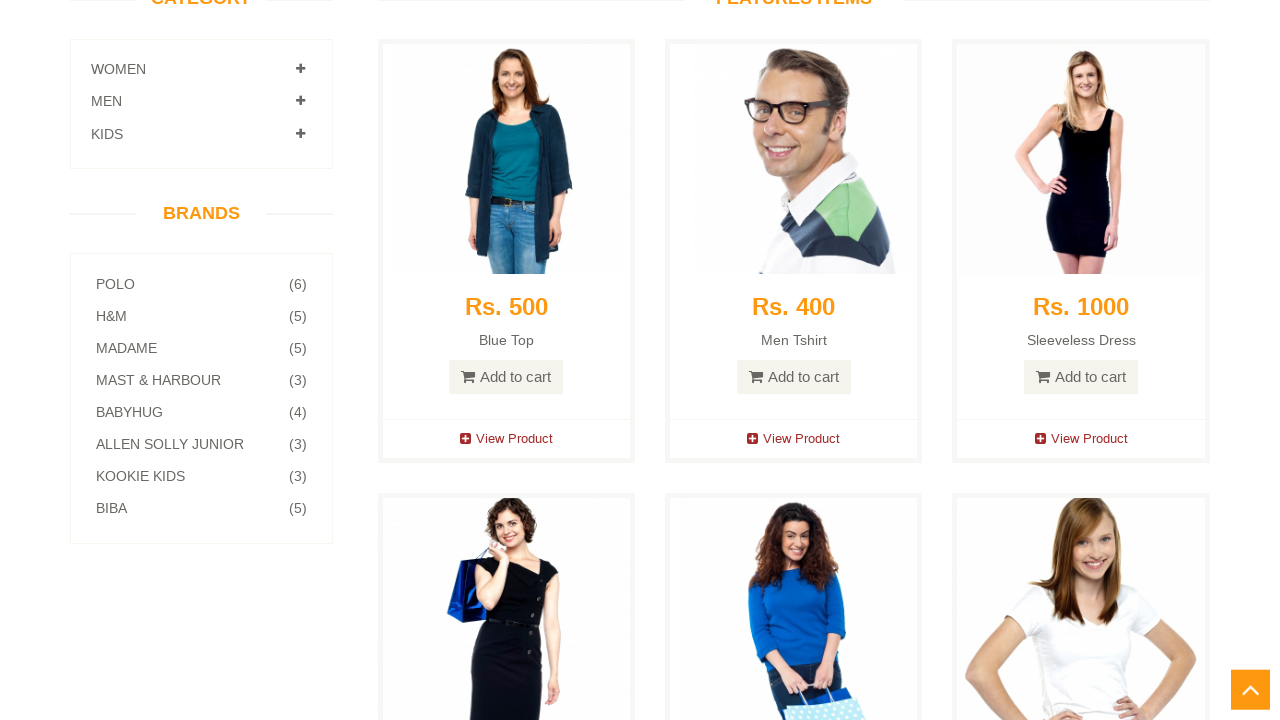

Printed category name: 
									
										
											
											Kids
										
									
								
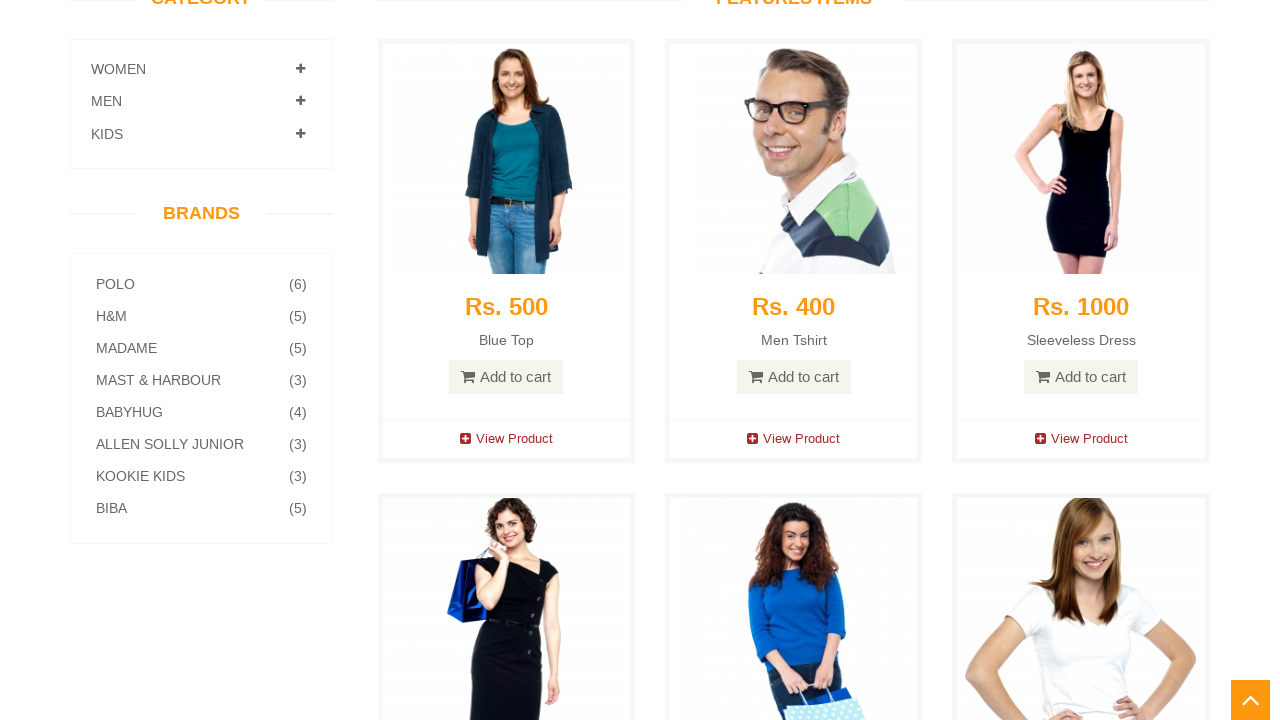

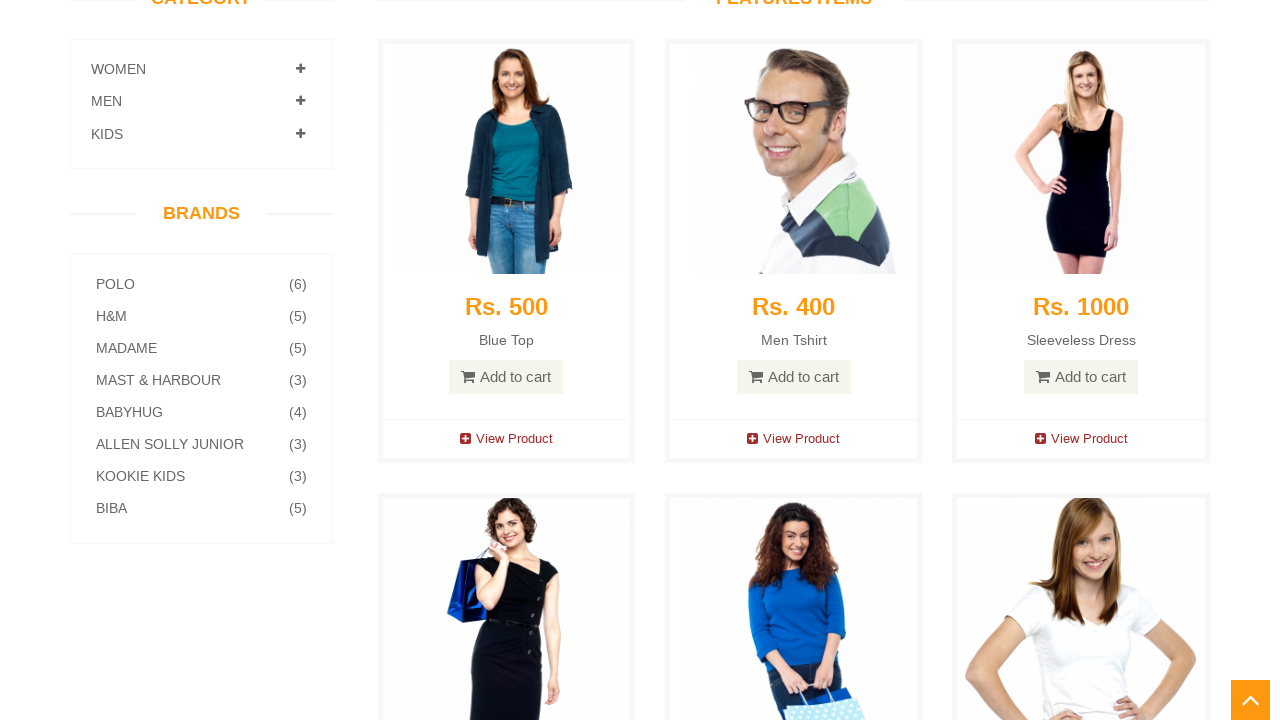